Tests radio button functionality on a practice page by clicking on radio buttons and verifying their enabled/selected states

Starting URL: https://www.leafground.com/radio.xhtml

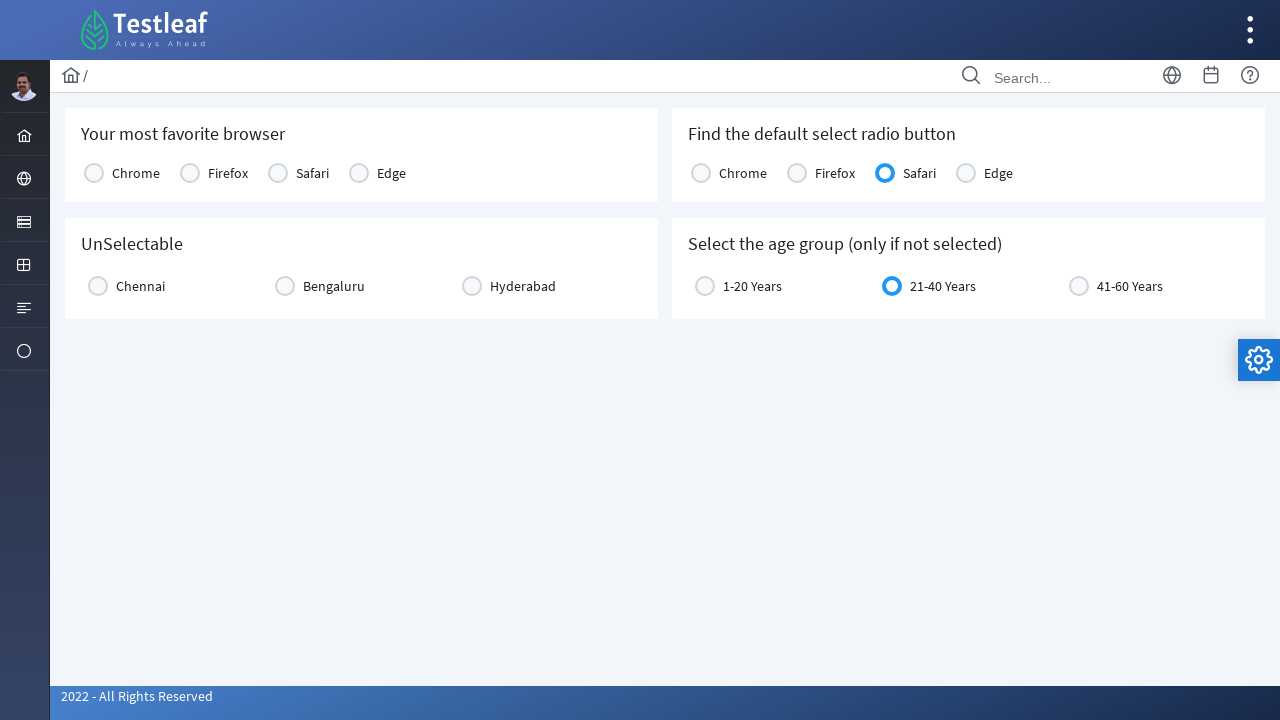

Clicked Edge radio button (first click) at (392, 173) on xpath=(//label[text()='Edge'])[1]
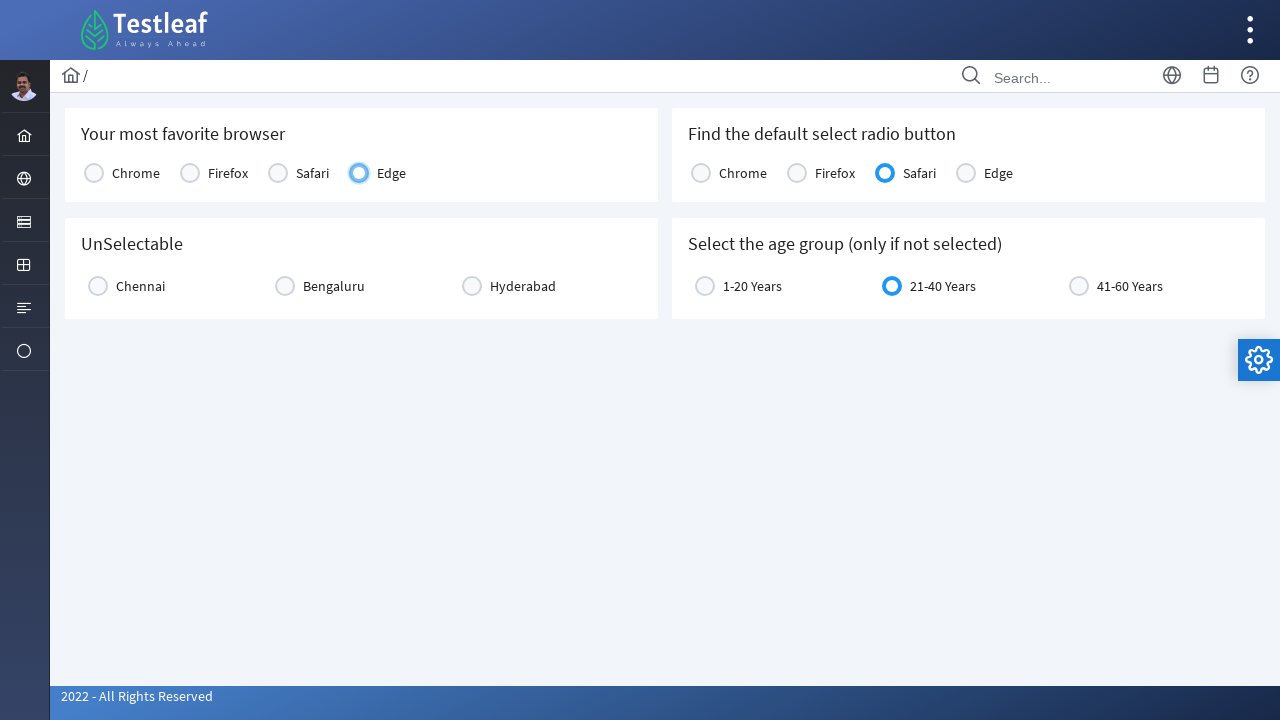

Clicked Edge radio button (second click) at (392, 173) on xpath=(//label[text()='Edge'])[1]
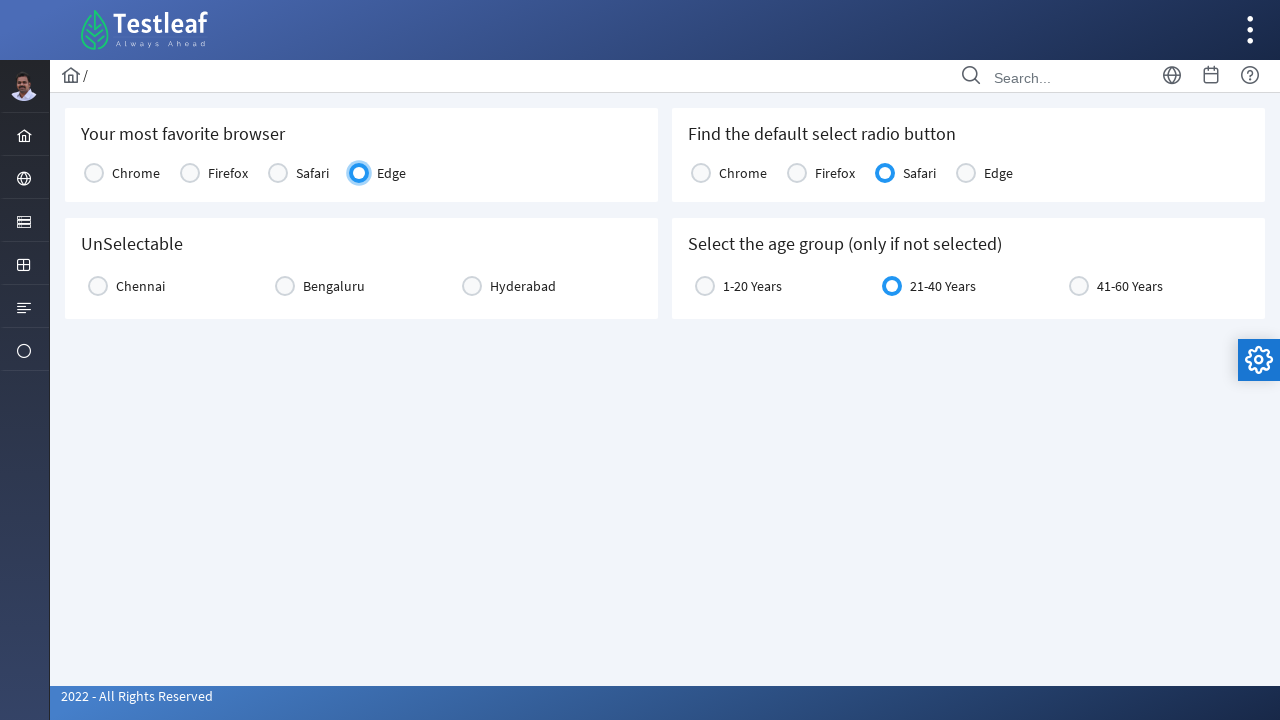

Edge radio button verified as visible
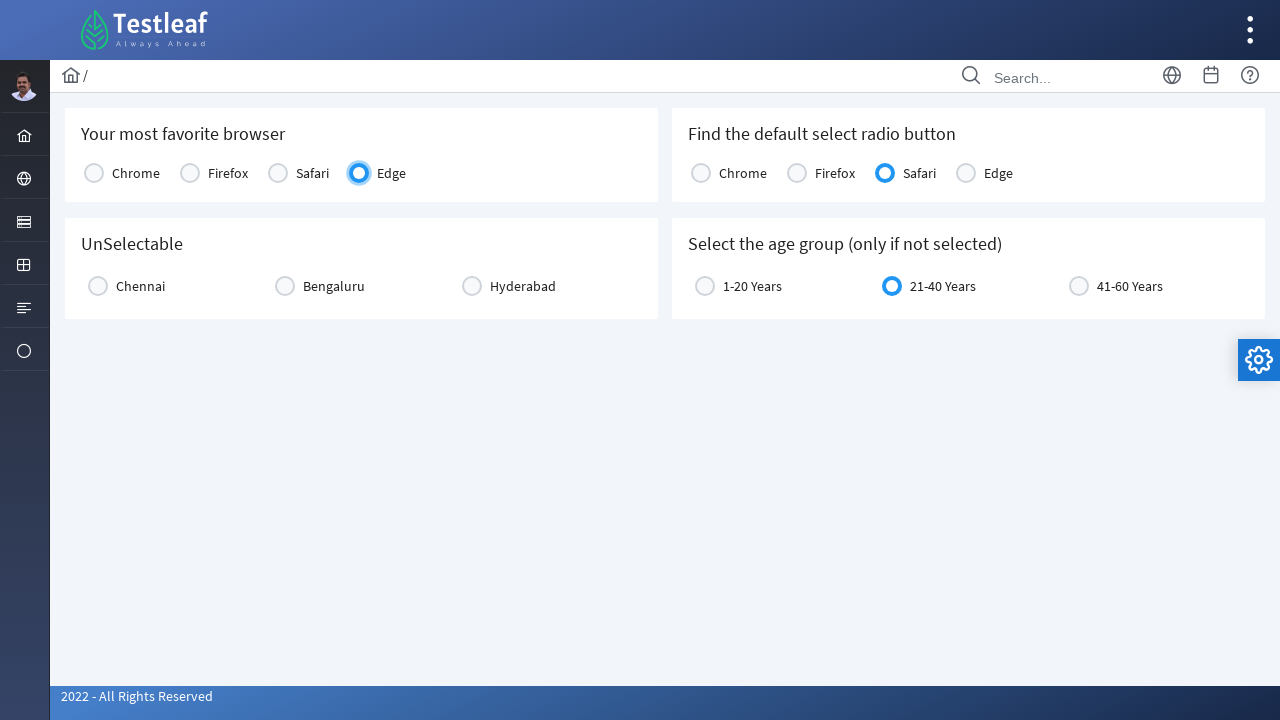

Age radio button (21-40 Years) verified as visible
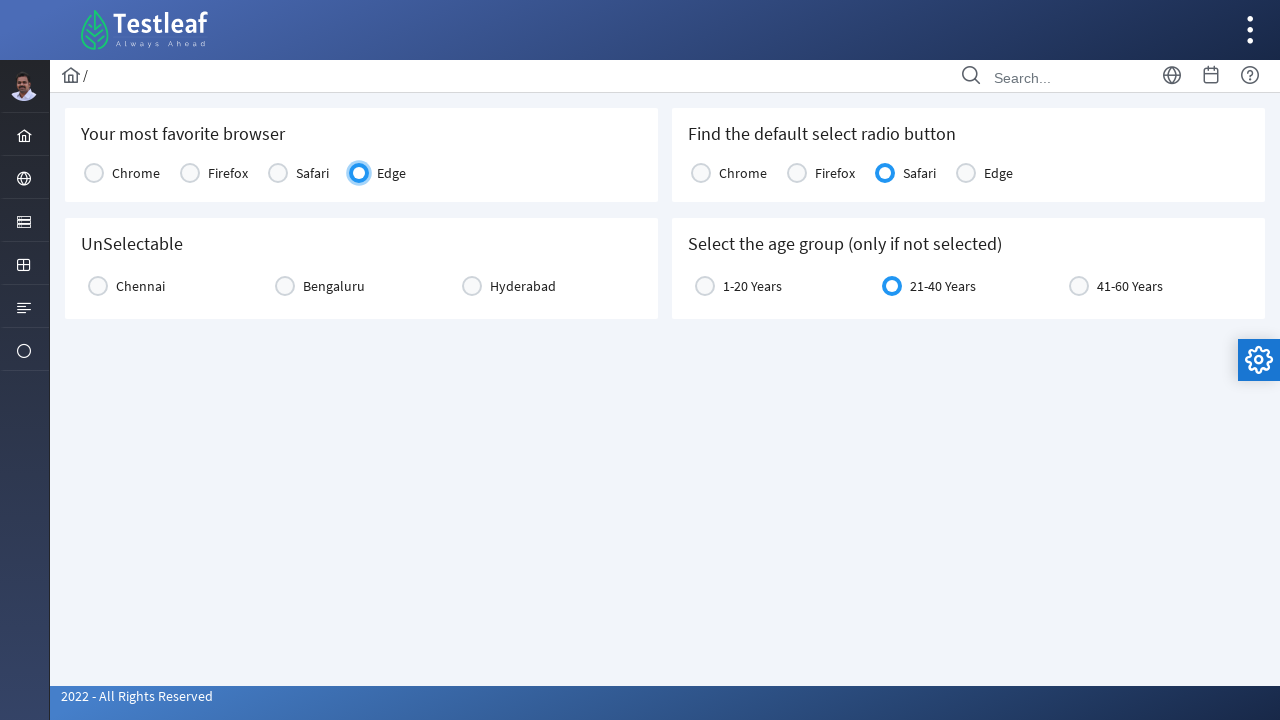

Safari radio button verified as visible
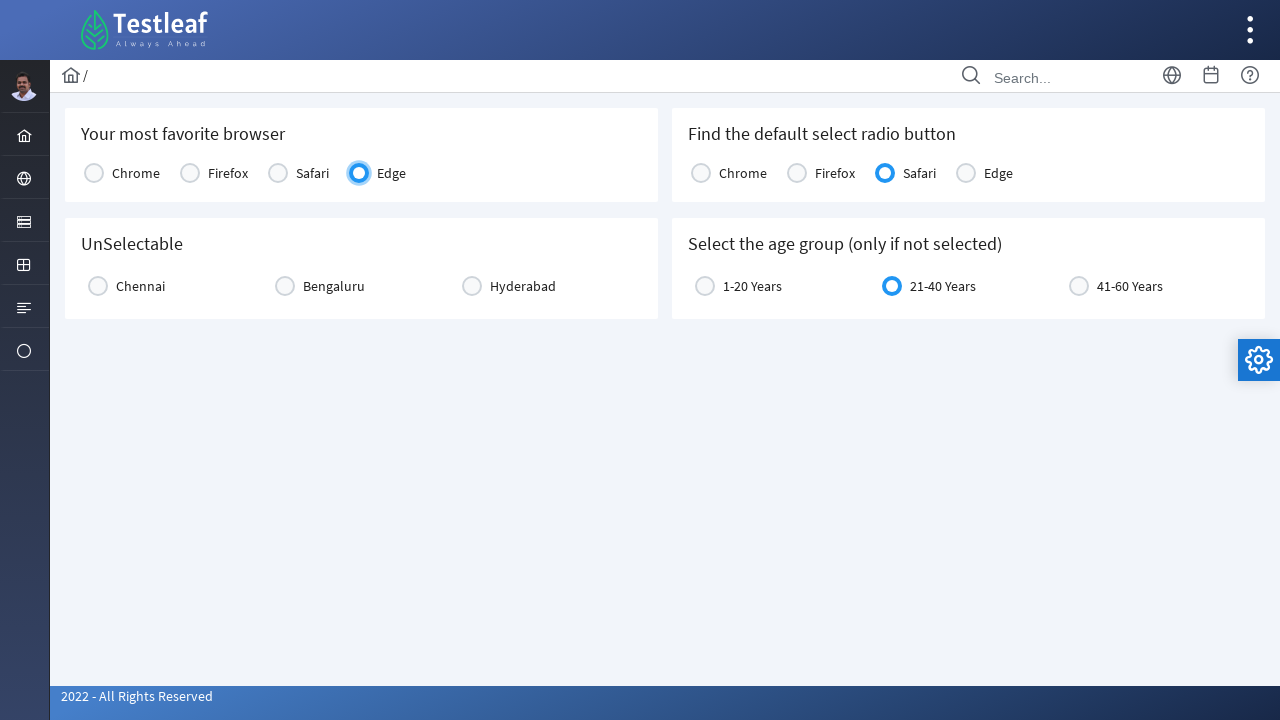

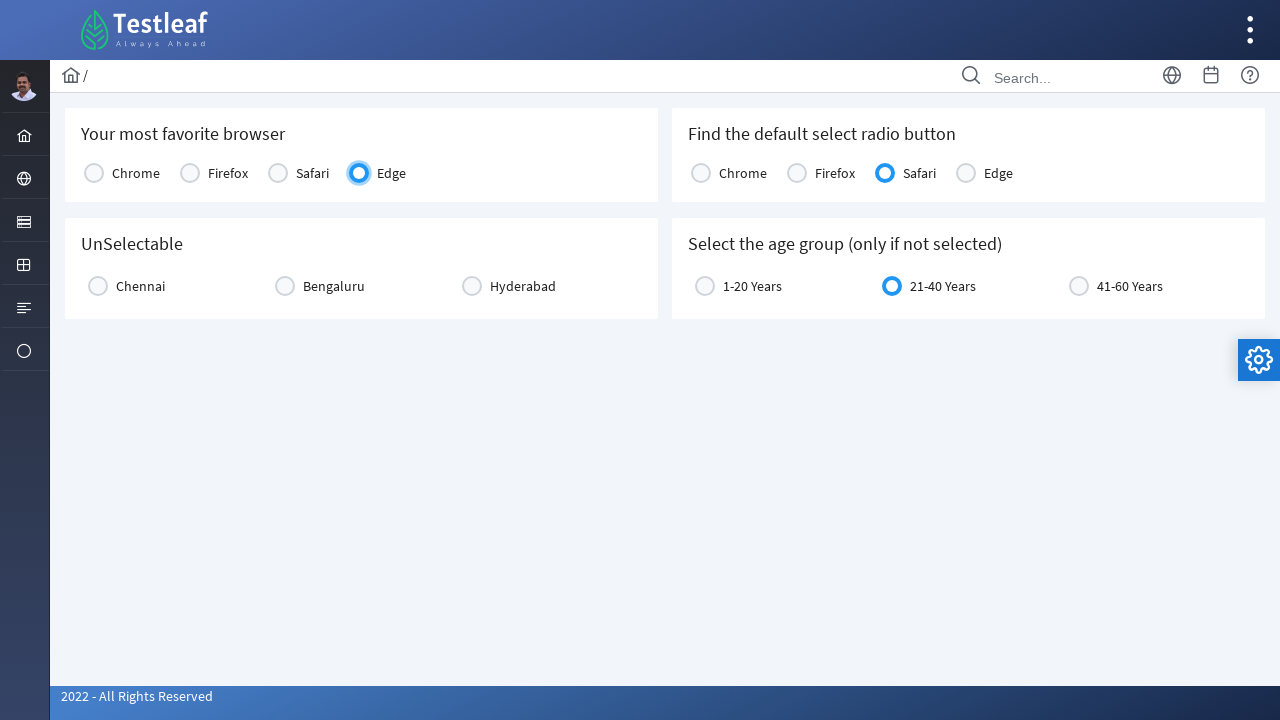